Navigates to Wisequarter homepage and verifies that the page title contains "Wise"

Starting URL: https://www.wisequarter.com

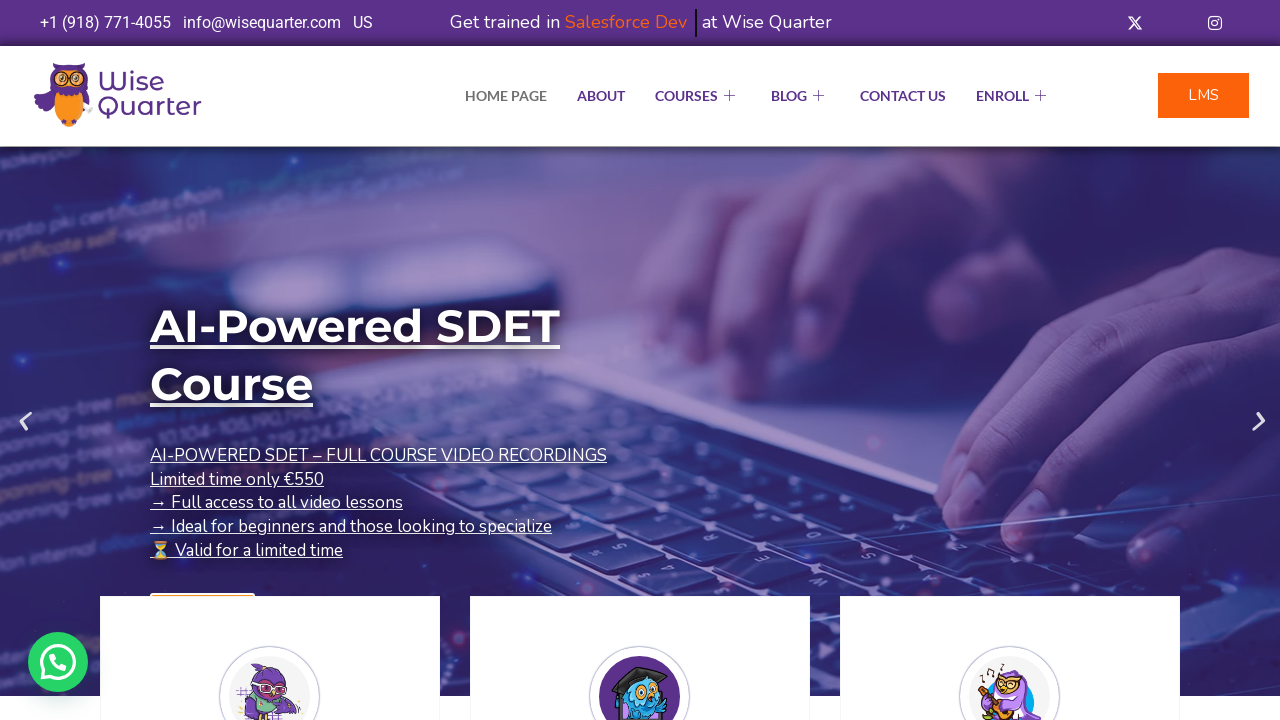

Waited for page to load (domcontentloaded state)
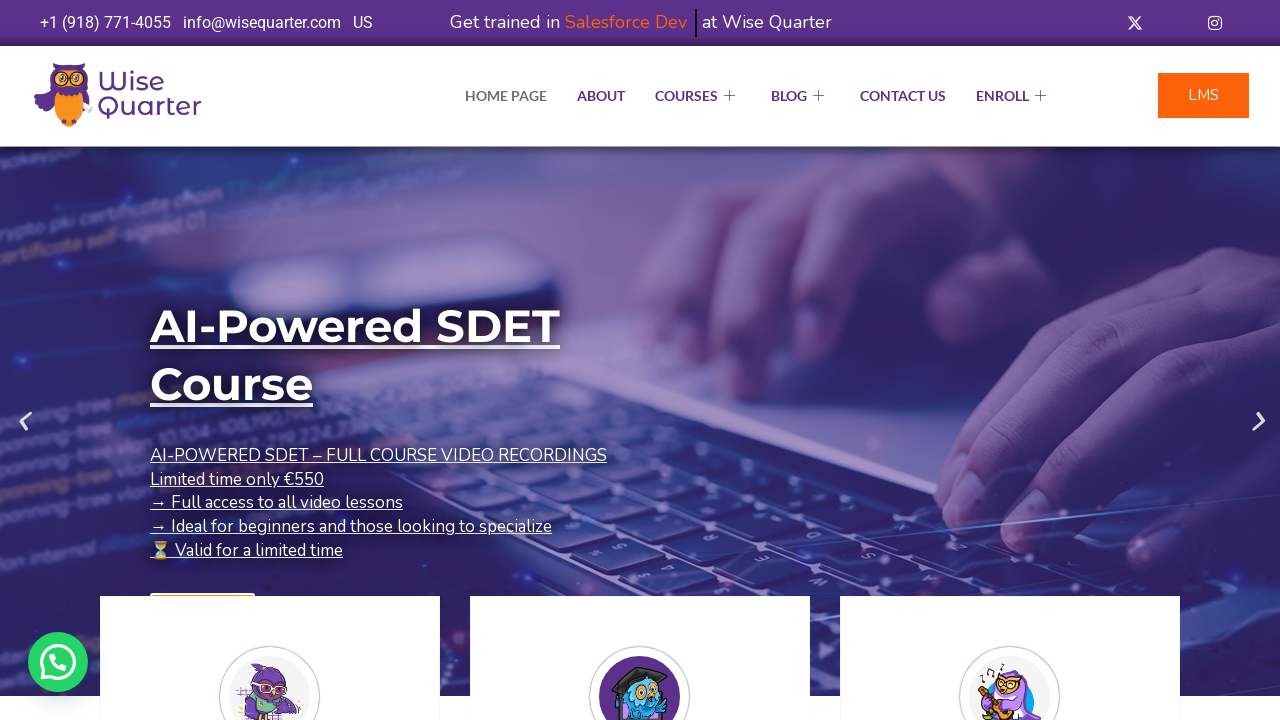

Retrieved page title: 'IT Bootcamp Courses, Online Classes - Wise Quarter Course'
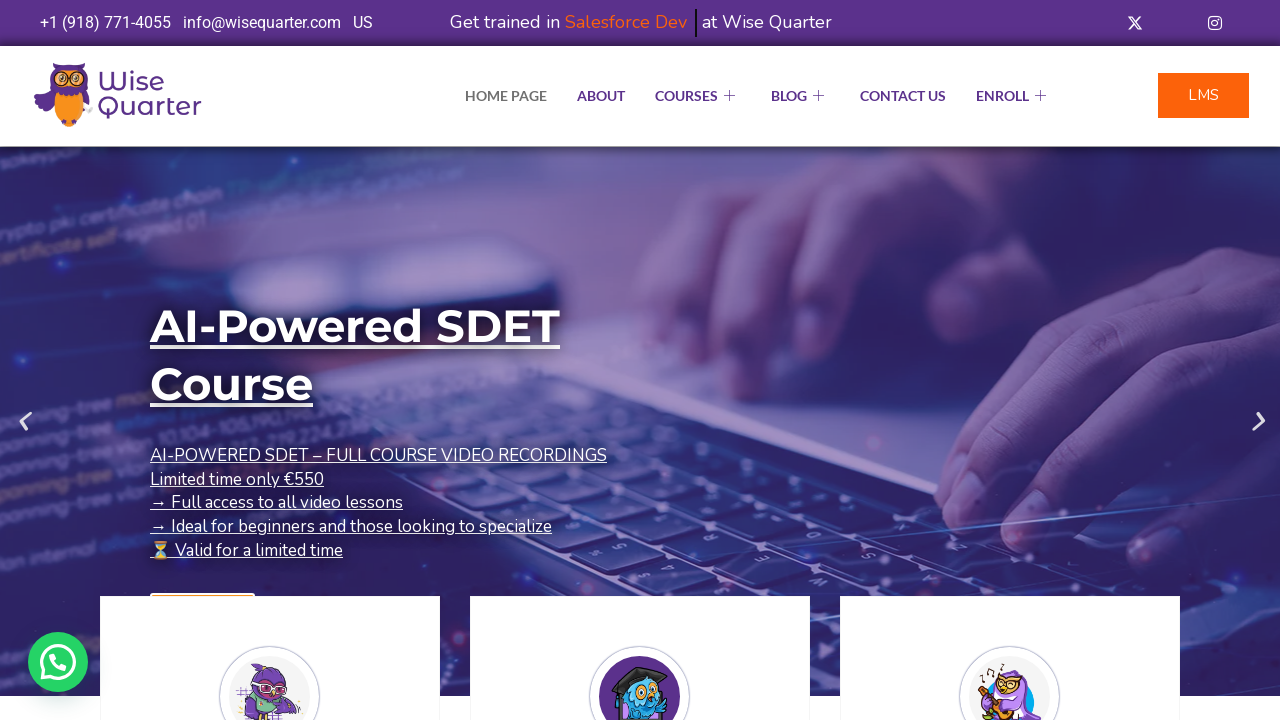

Verified that page title contains 'Wise'
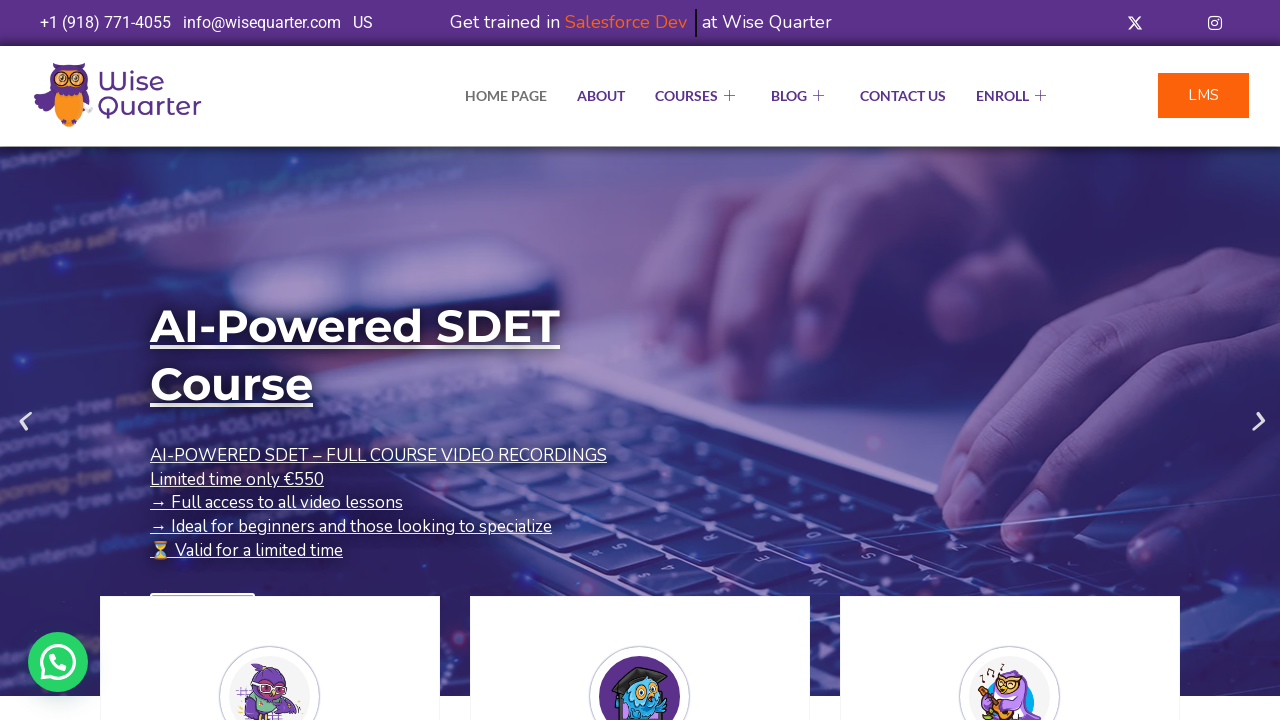

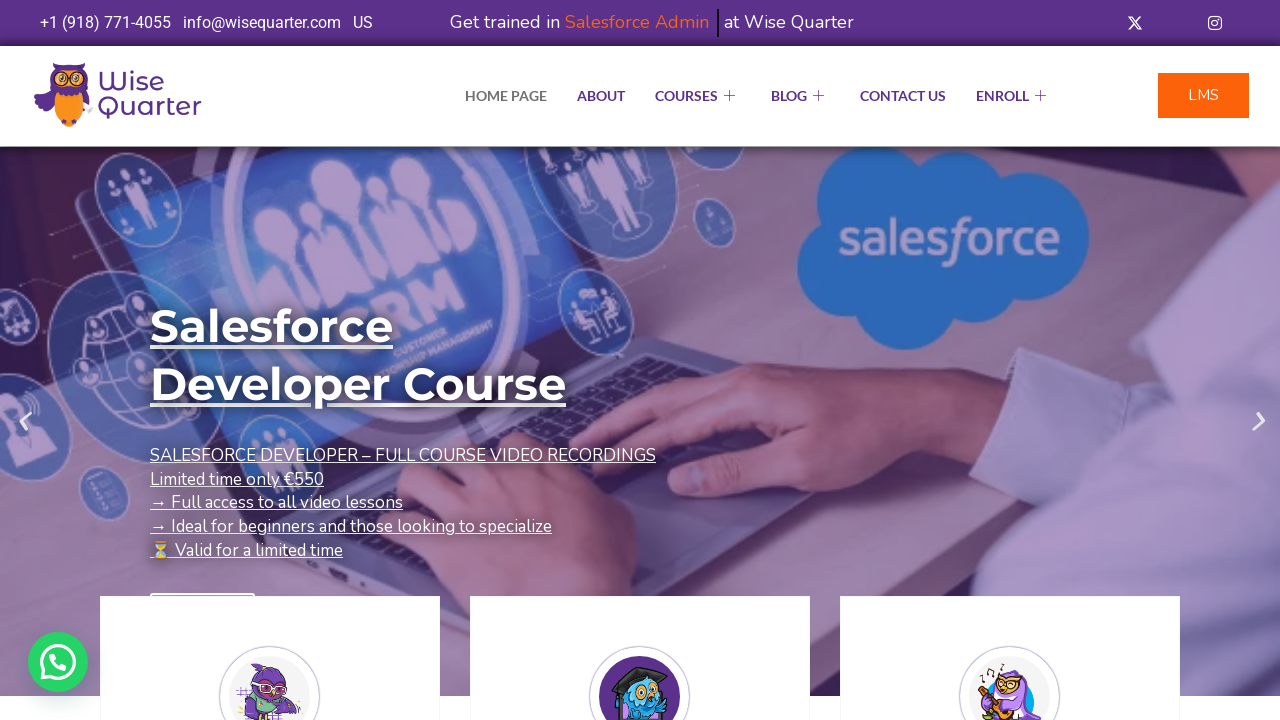